Tests selecting an option from a multi-selection dropdown box

Starting URL: http://omayo.blogspot.com/

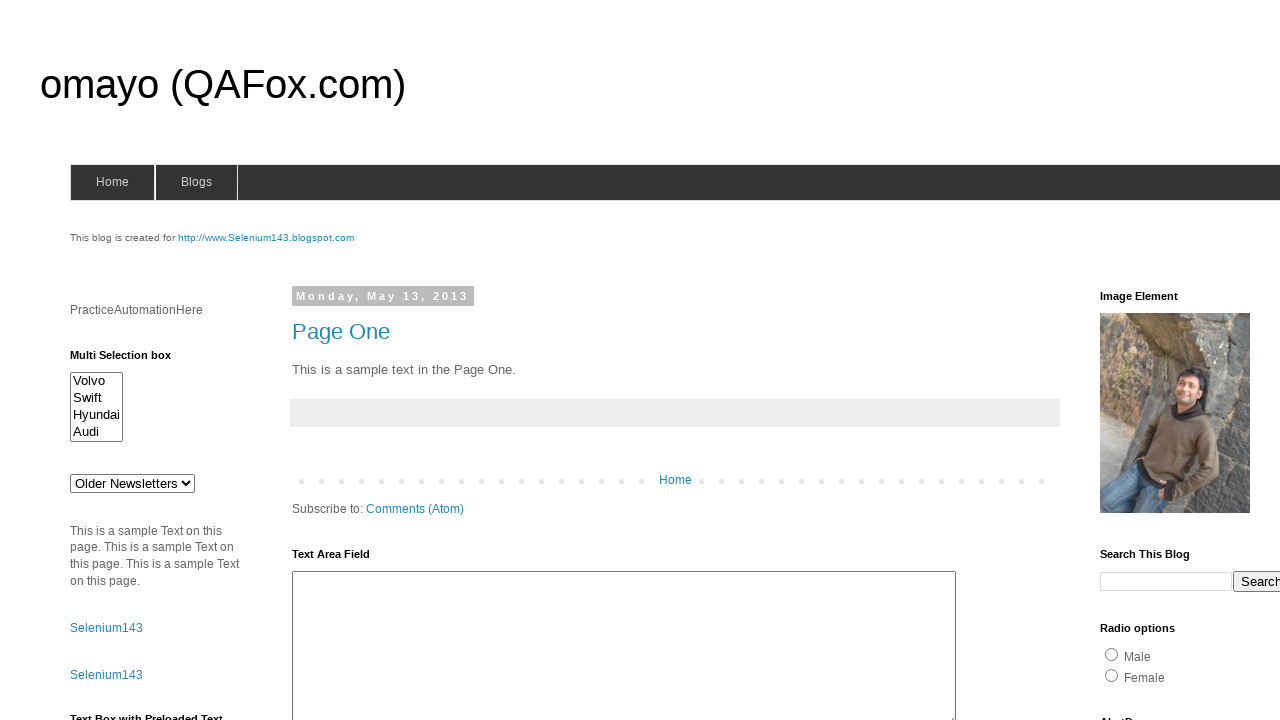

Clicked on Hyundai option in multi-selection dropdown box at (96, 415) on xpath=//option[contains(text(),'Hyundai')]
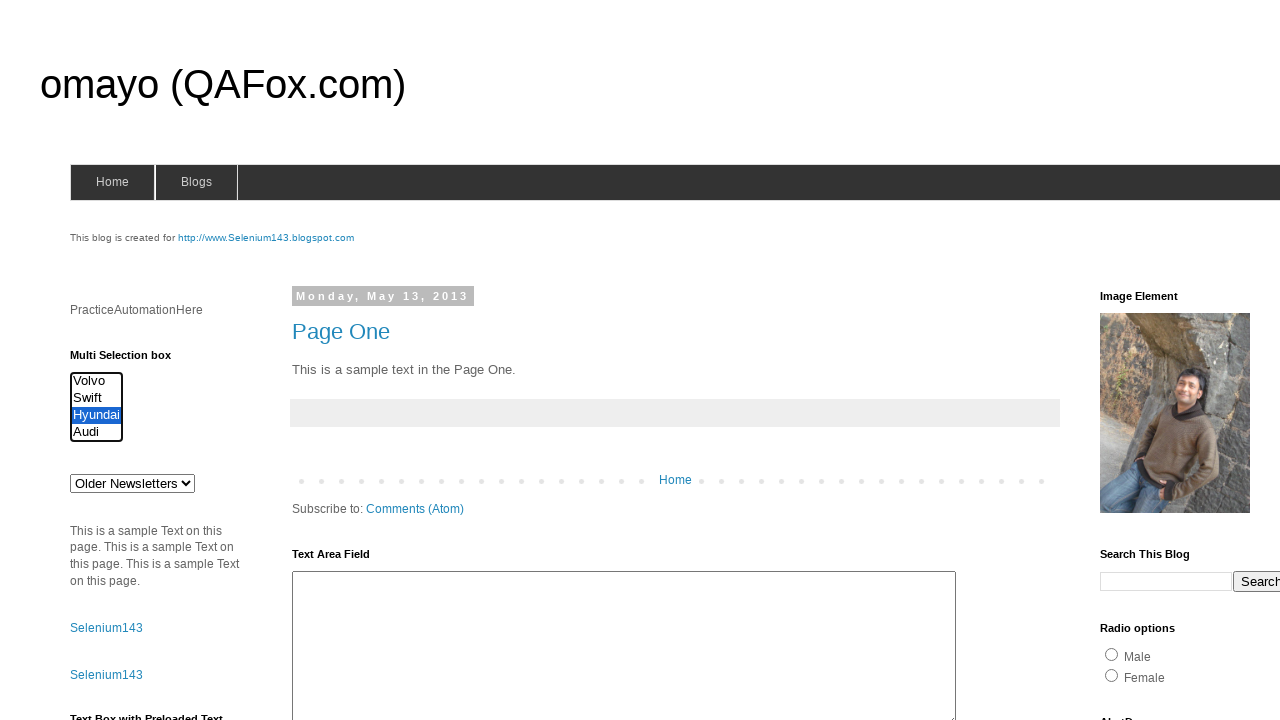

Verified Hyundai option is selected in multi-selection dropdown
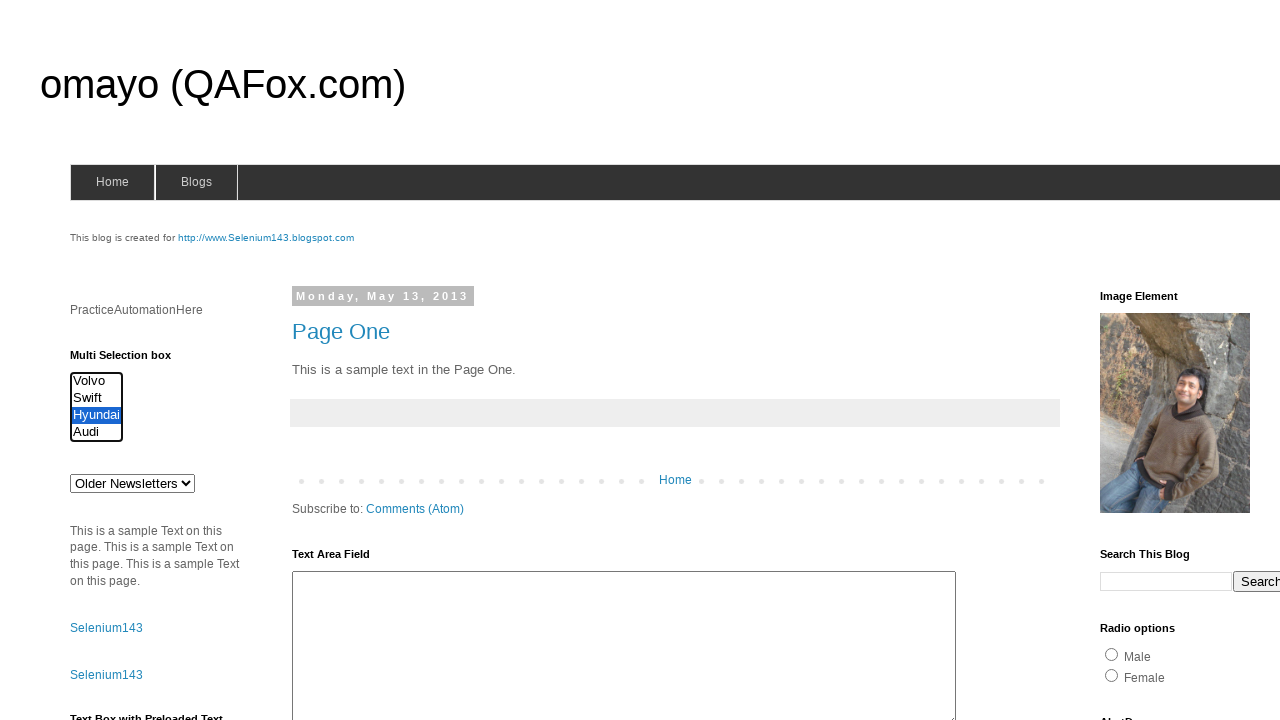

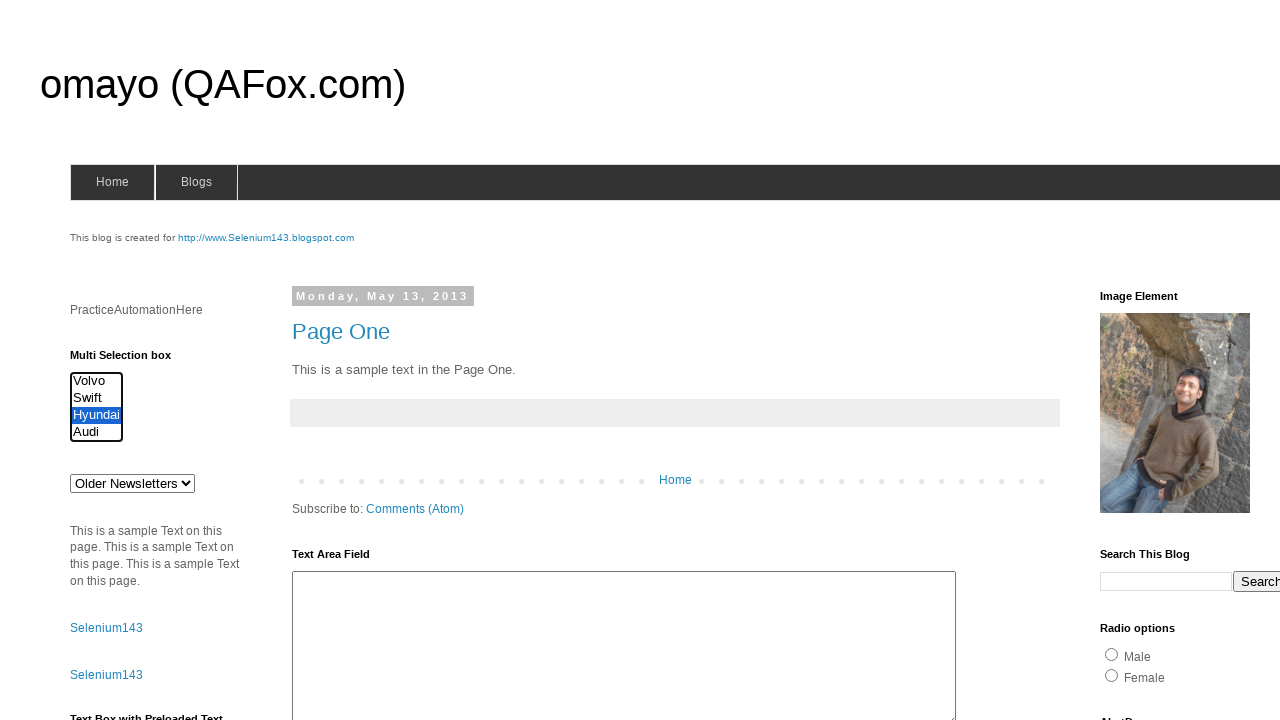